Tests the dynamic controls page by clicking the Enable button, waiting for the loading bar to disappear, and verifying the input box becomes enabled and "It's enabled!" message appears

Starting URL: https://practice.cydeo.com/dynamic_controls

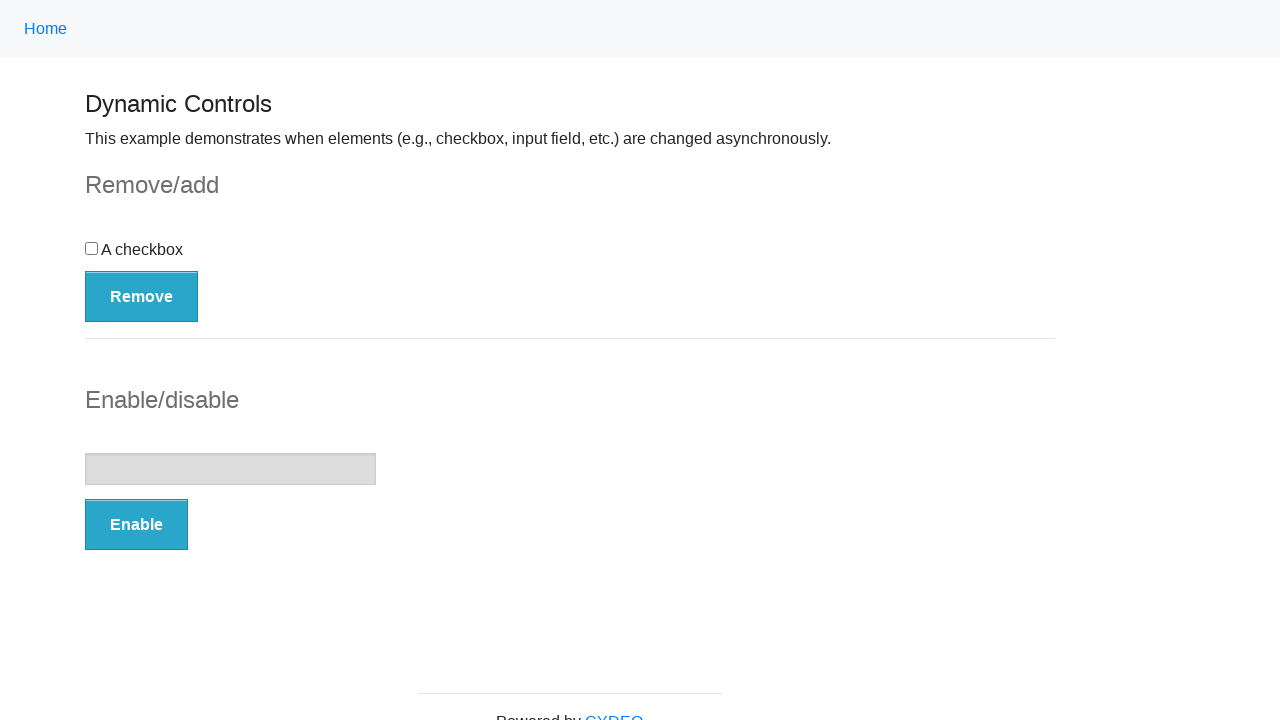

Clicked the Enable button at (136, 525) on button:has-text('Enable')
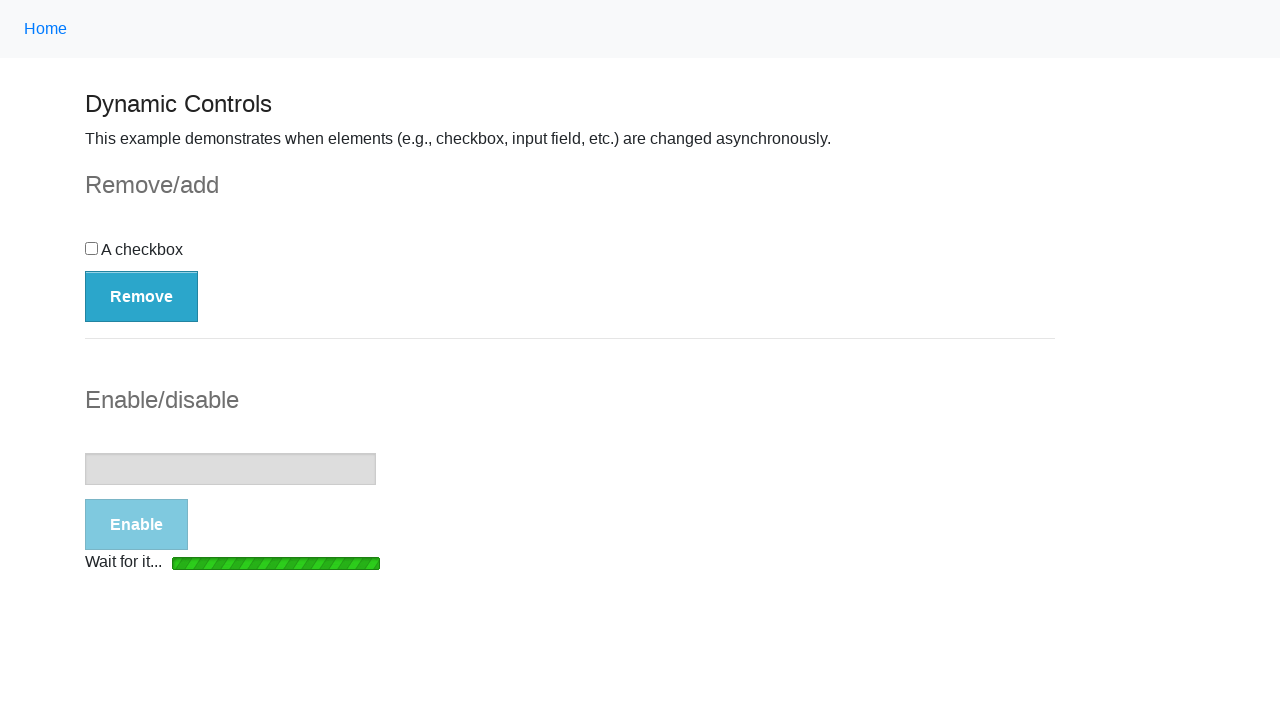

Loading bar disappeared
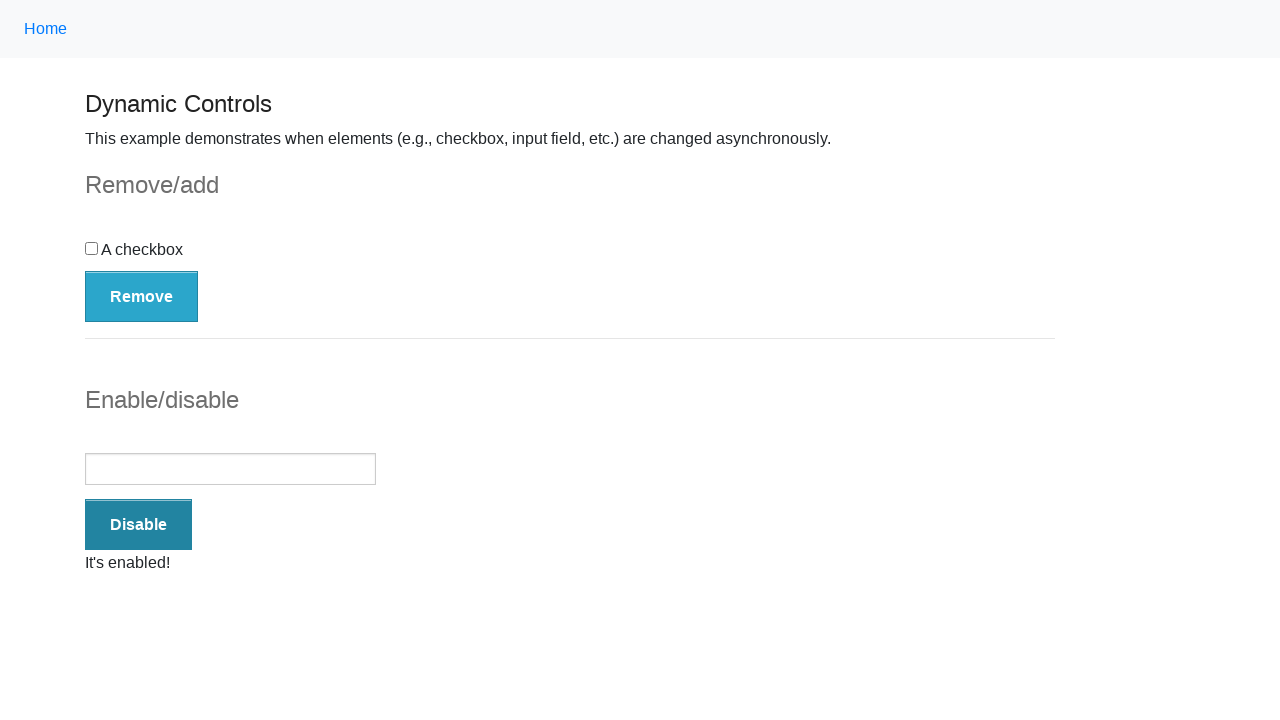

Input box became enabled
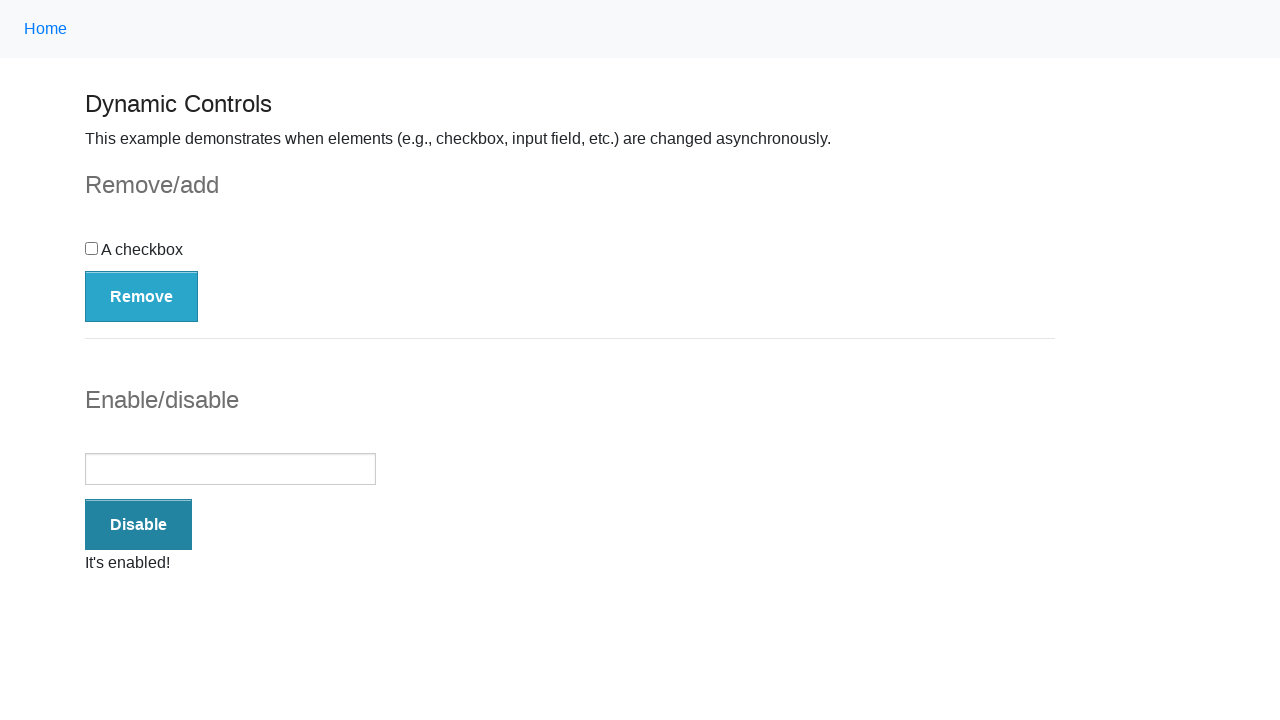

Message element is visible
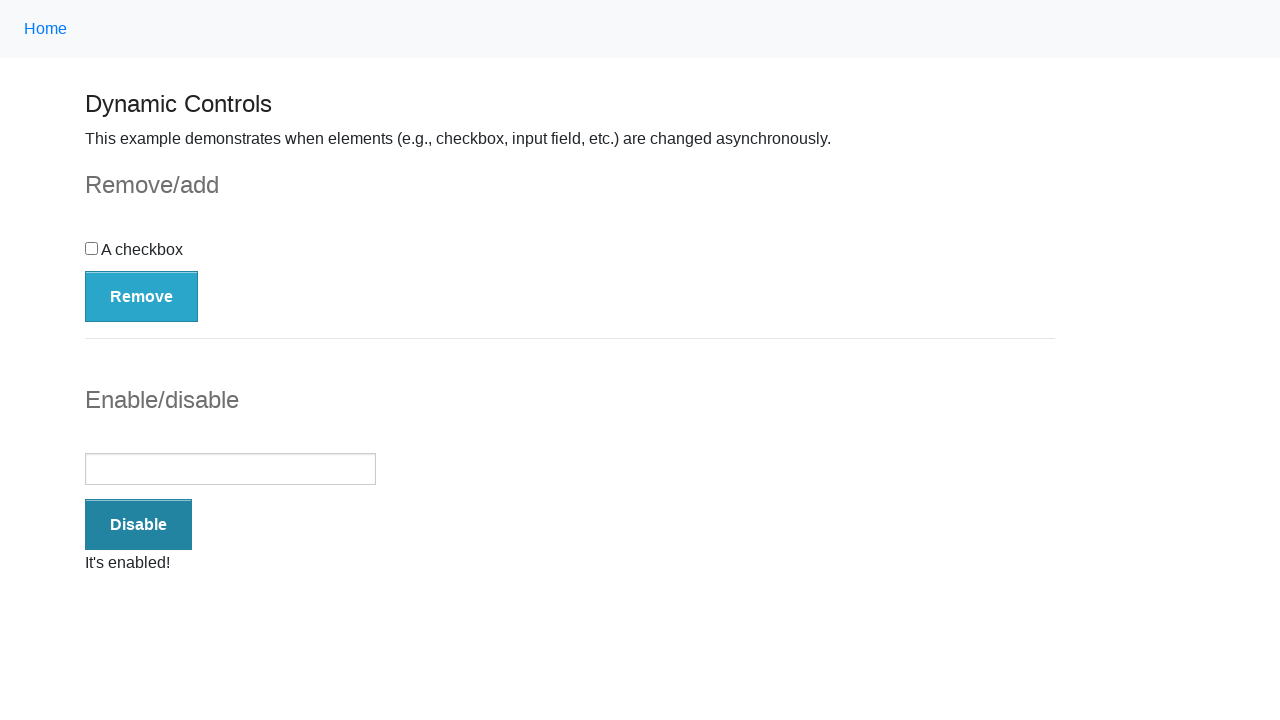

Verified message text equals "It's enabled!"
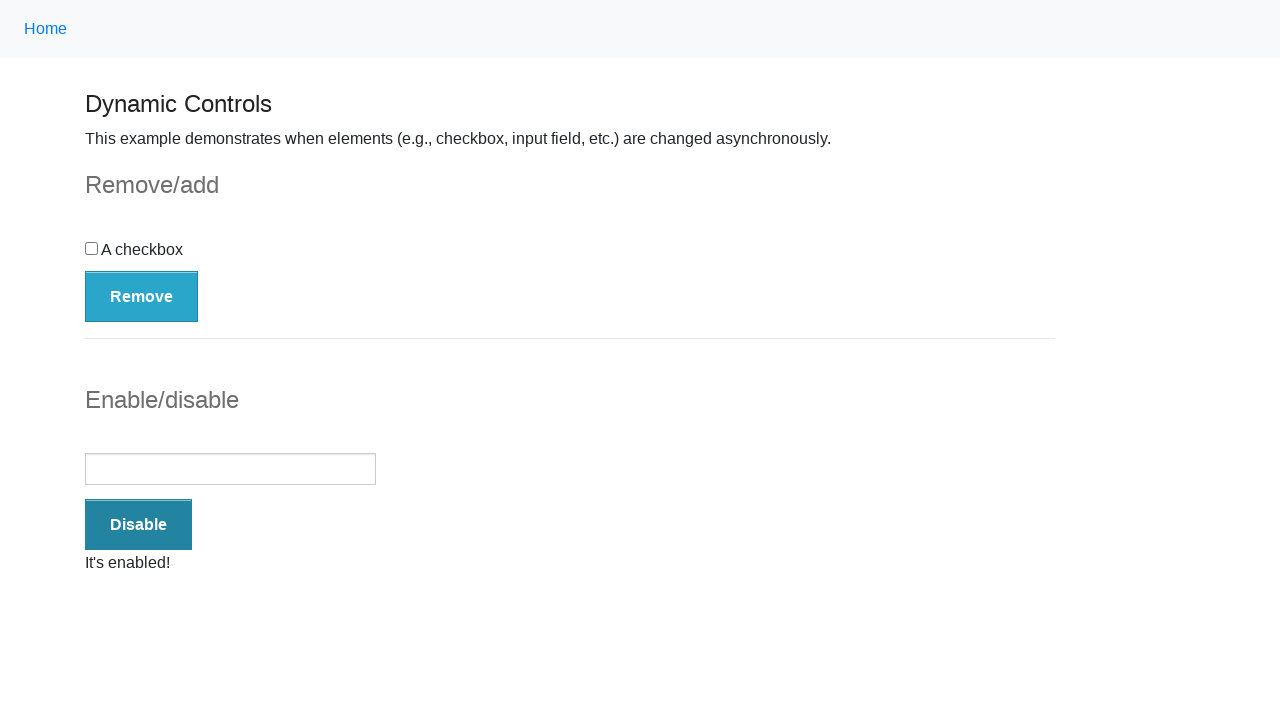

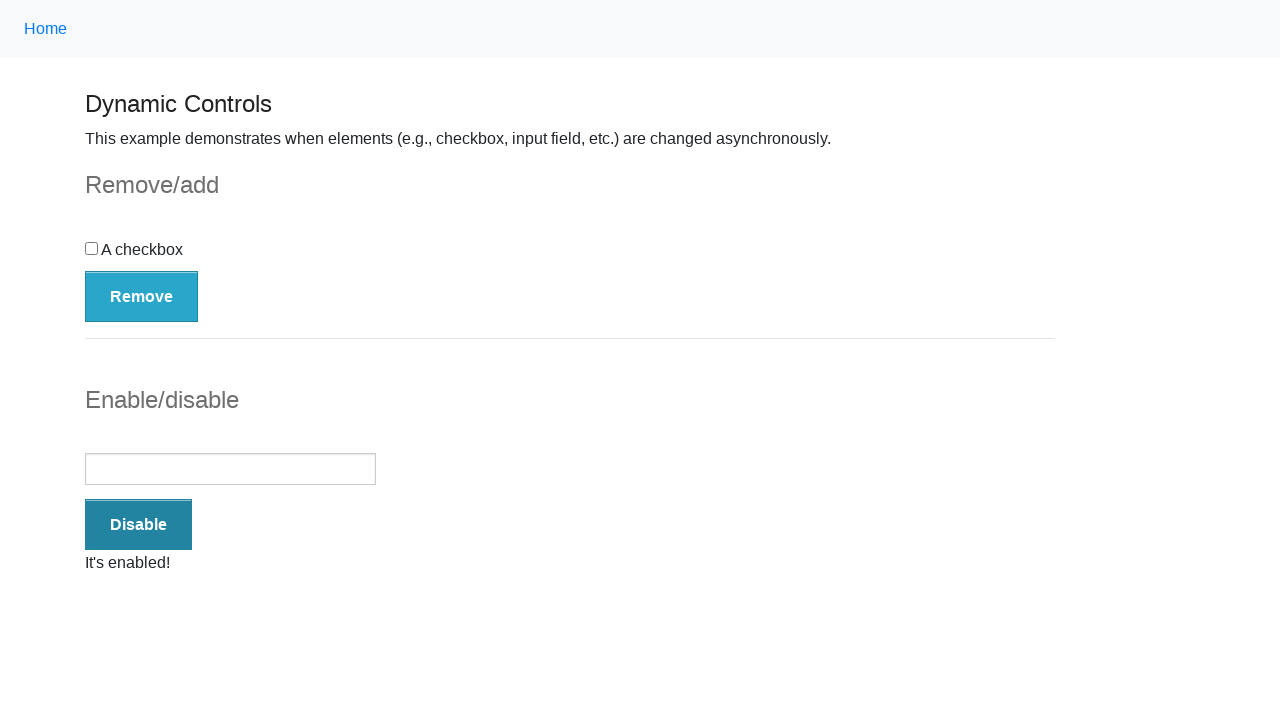